Tests JavaScript alert functionality by clicking the alert button, accepting it, and verifying the success message

Starting URL: https://the-internet.herokuapp.com/javascript_alerts

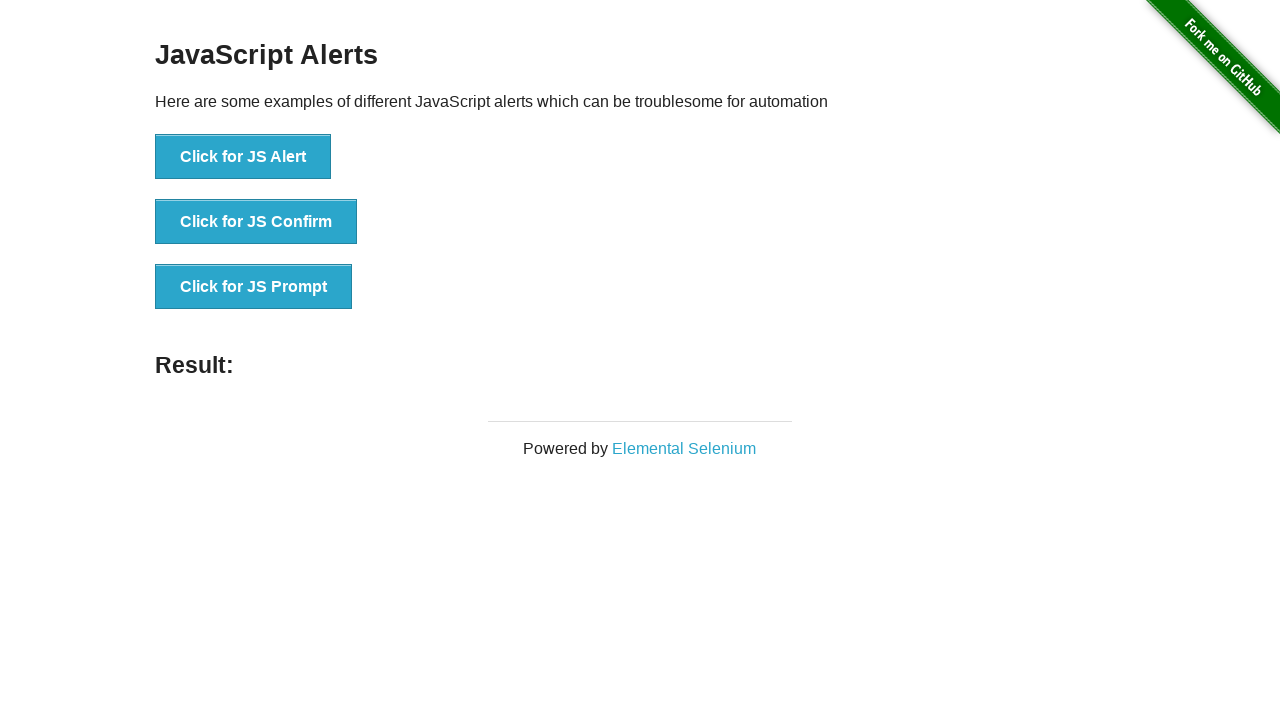

Clicked 'Click for JS Alert' button at (243, 157) on xpath=//button[text()='Click for JS Alert']
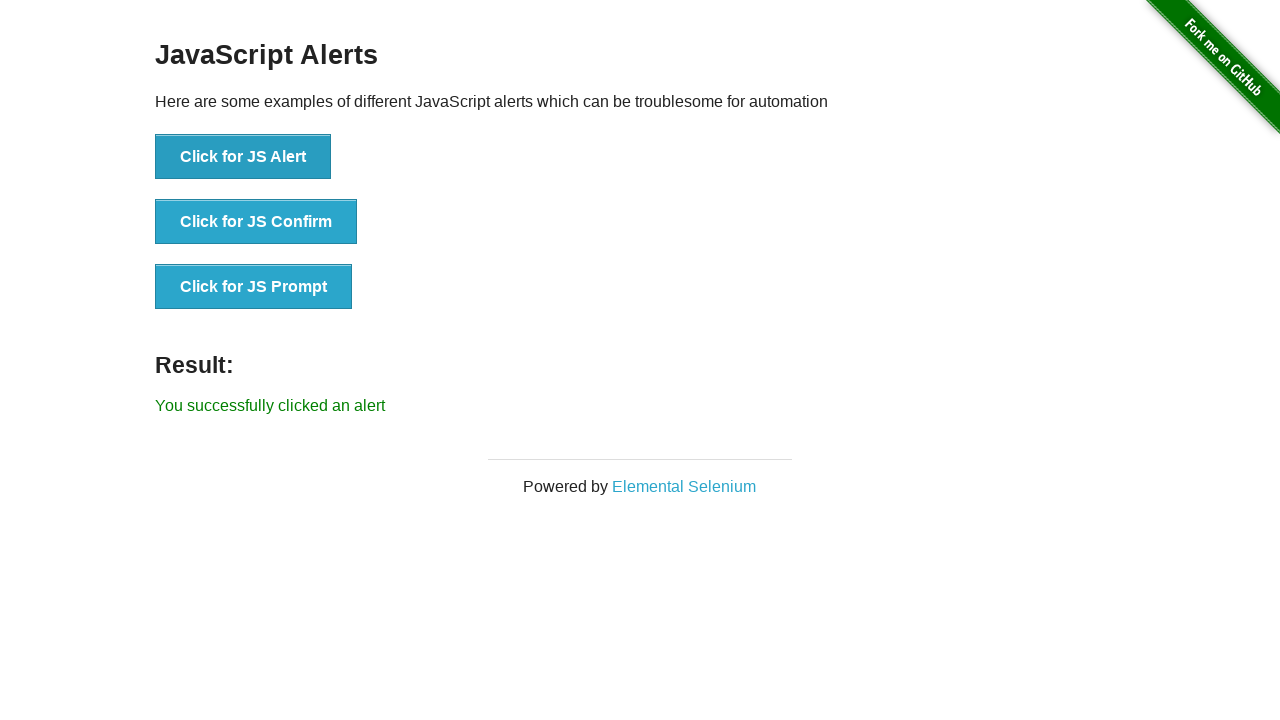

Set up dialog handler to accept alert
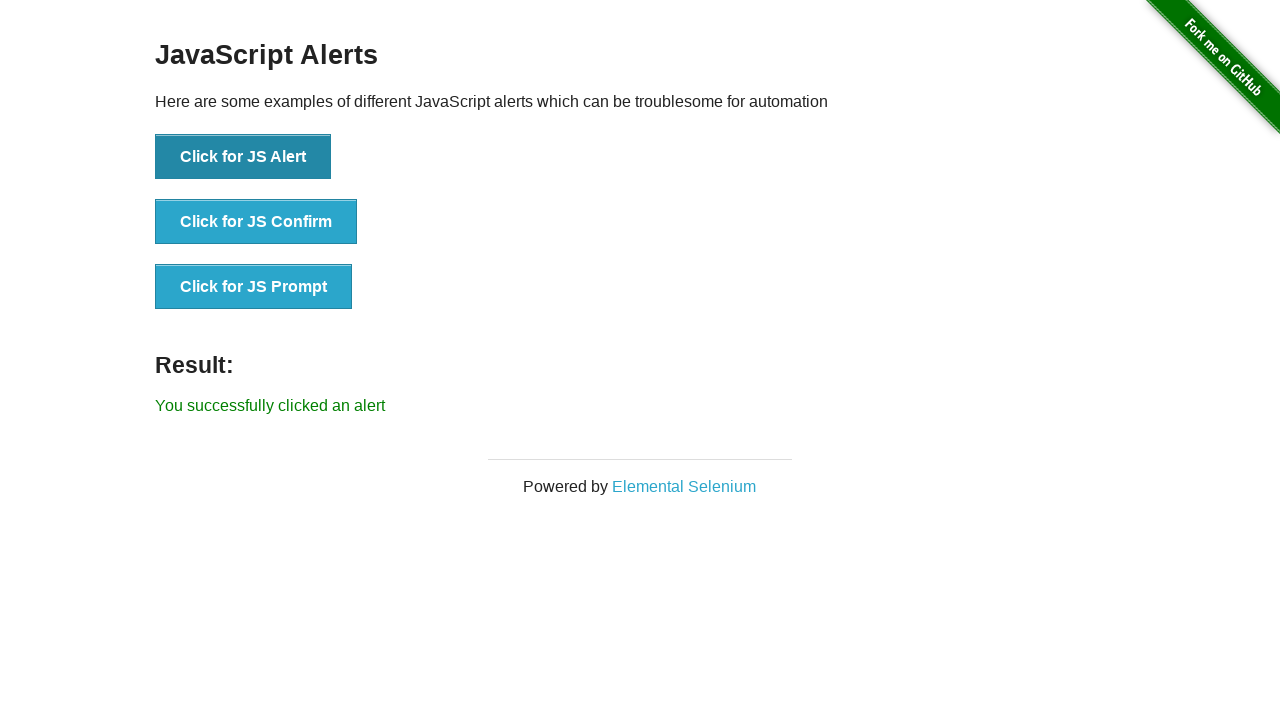

Located result element
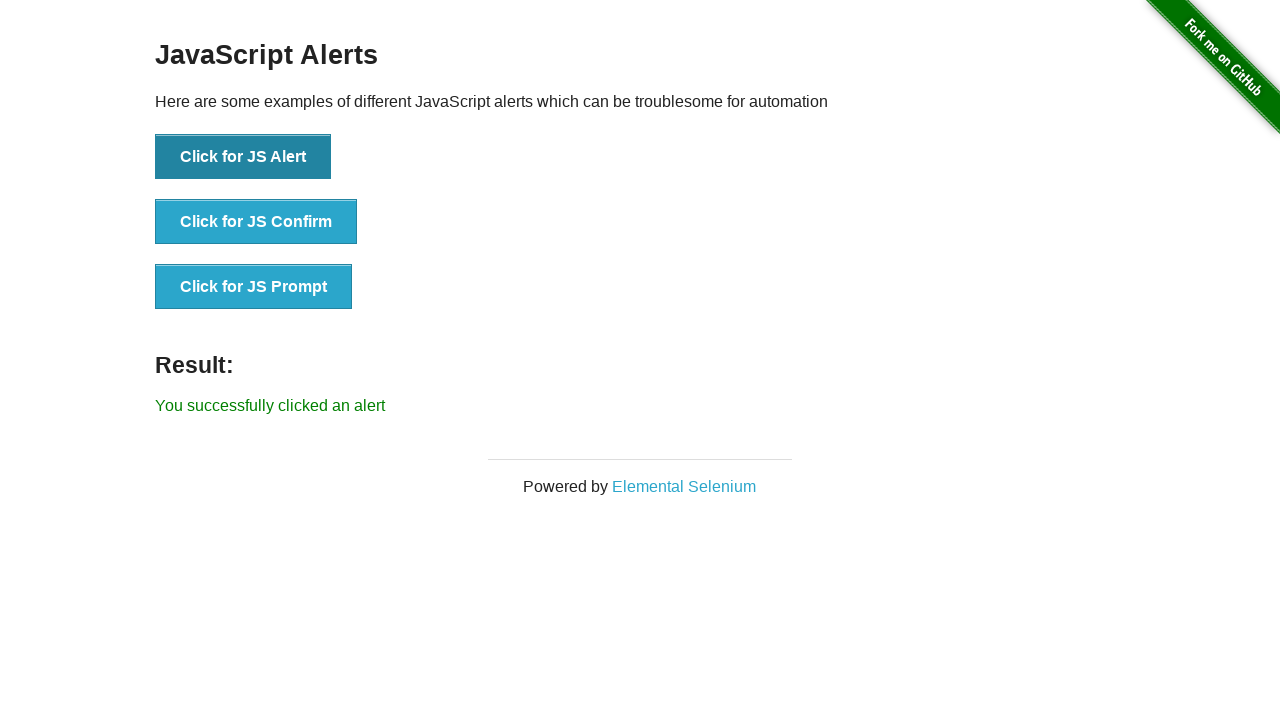

Verified success message 'You successfully clicked an alert' is displayed
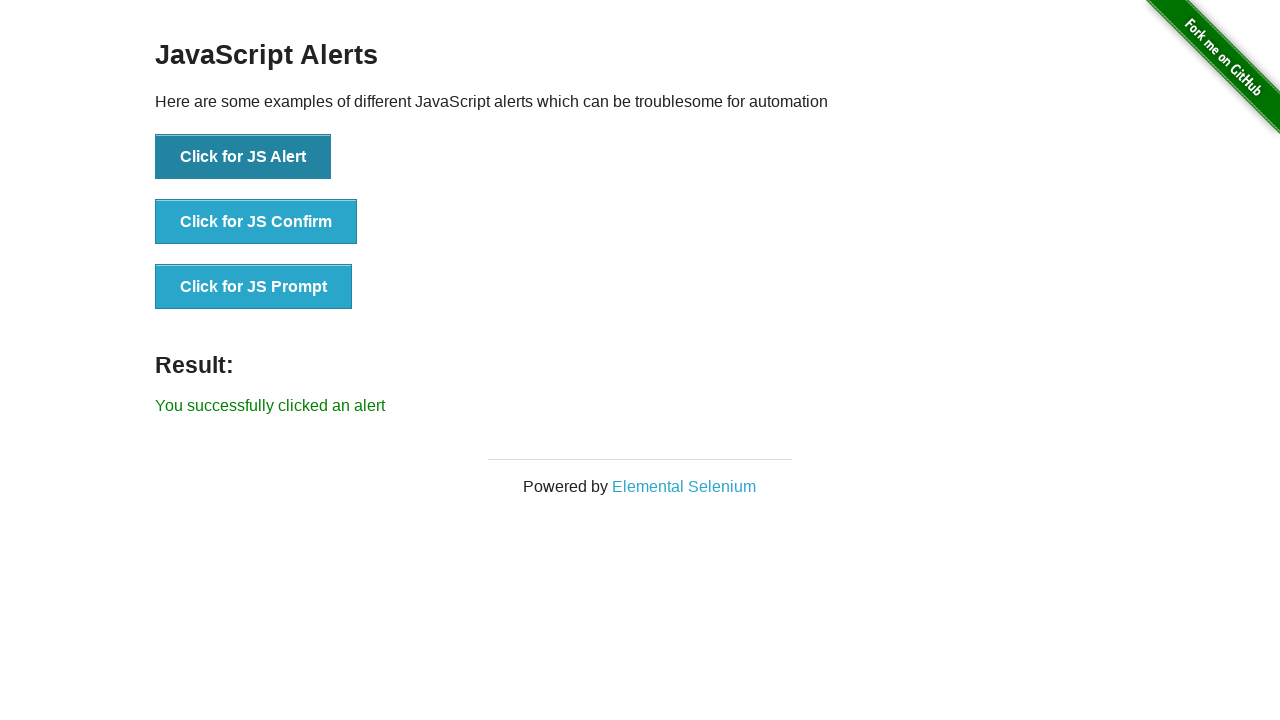

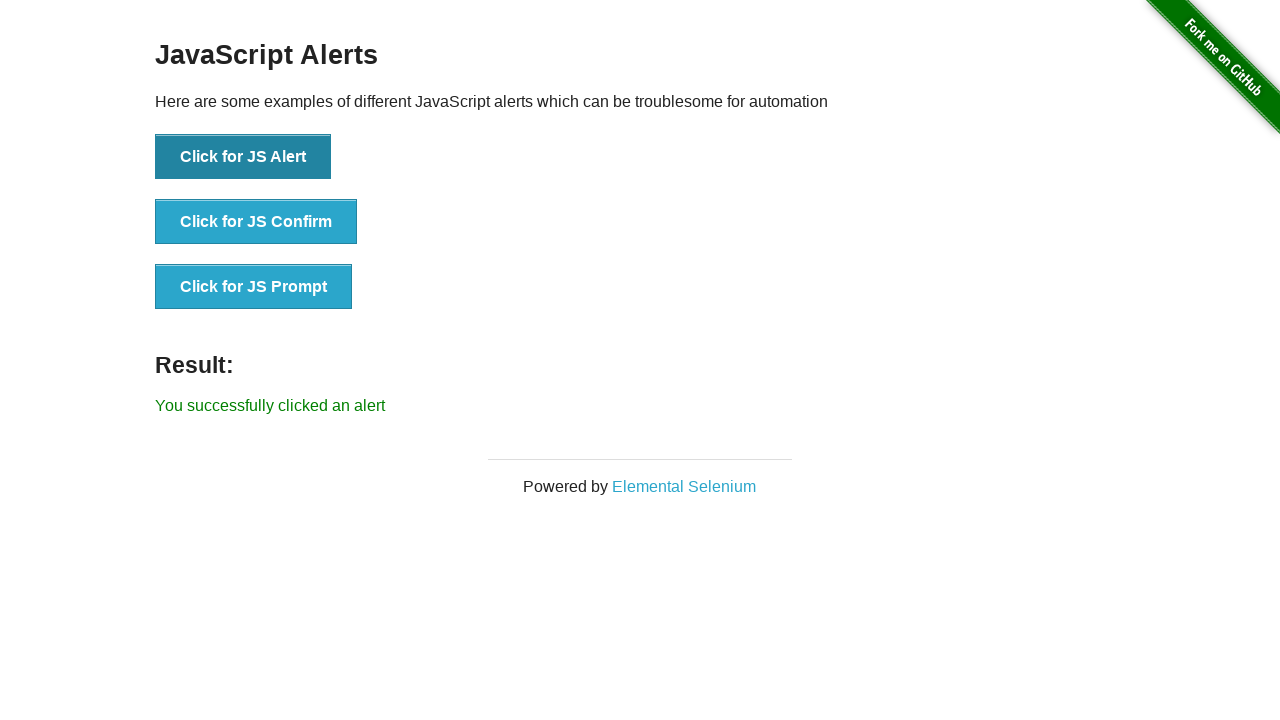